Tests dropdown selection functionality by navigating to a practice page and selecting "Benz" from a car selection dropdown menu.

Starting URL: https://www.letskodeit.com/practice

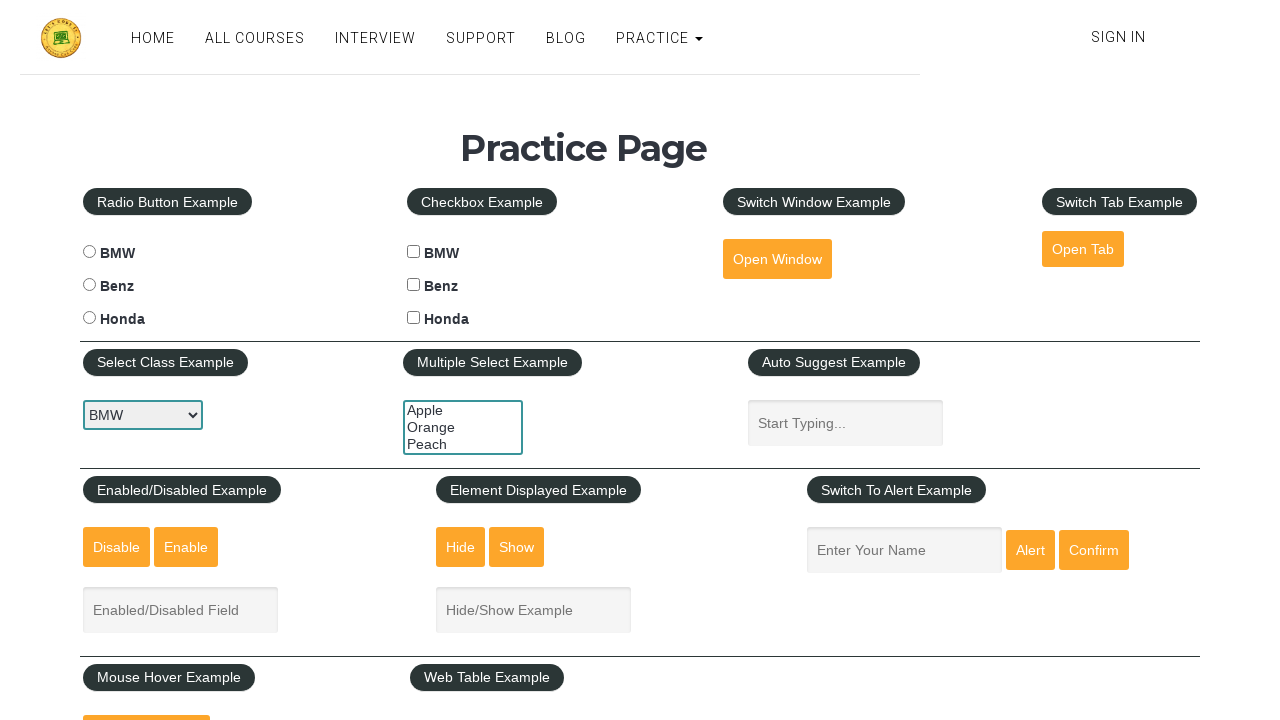

Car selection dropdown (#carselect) is visible
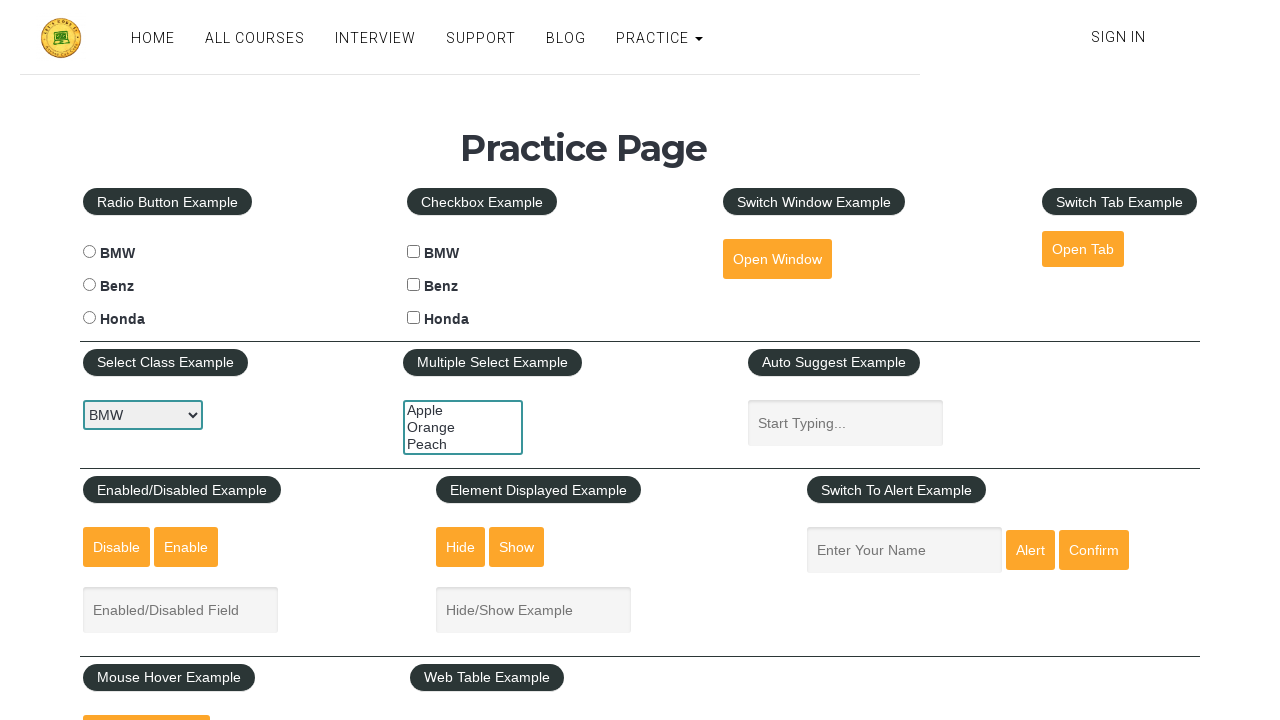

Selected 'Benz' from the car selection dropdown on #carselect
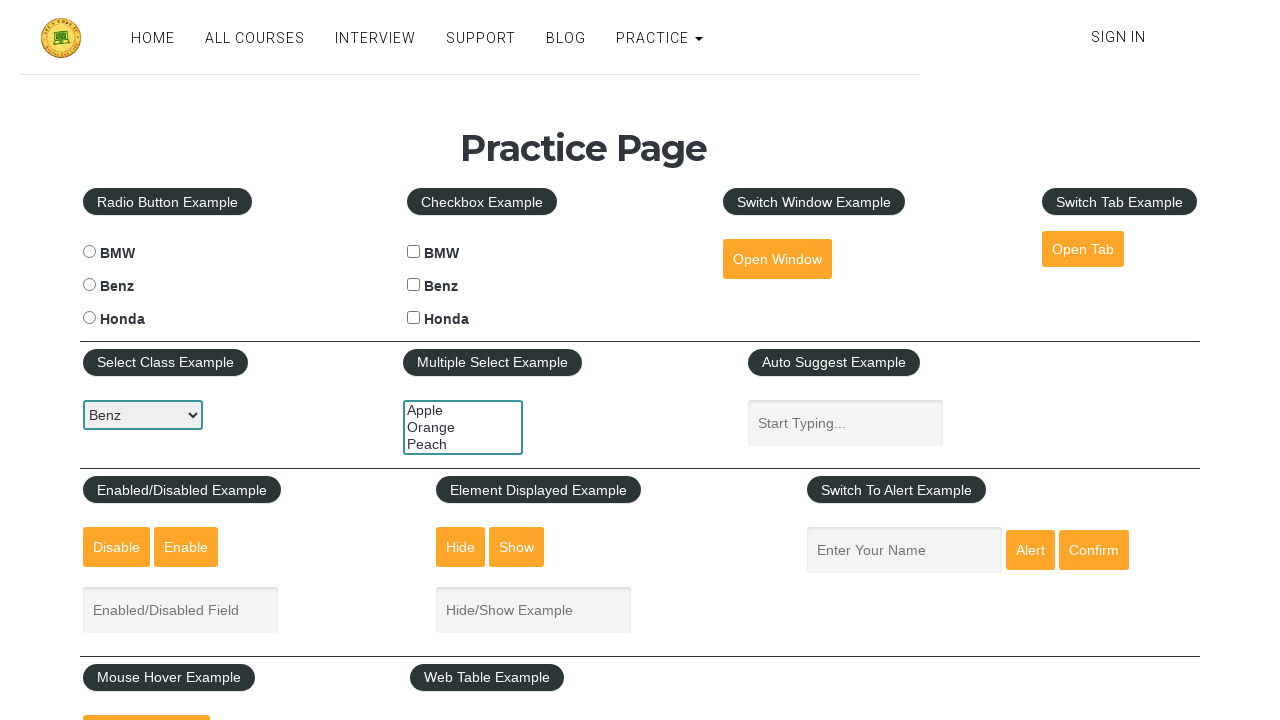

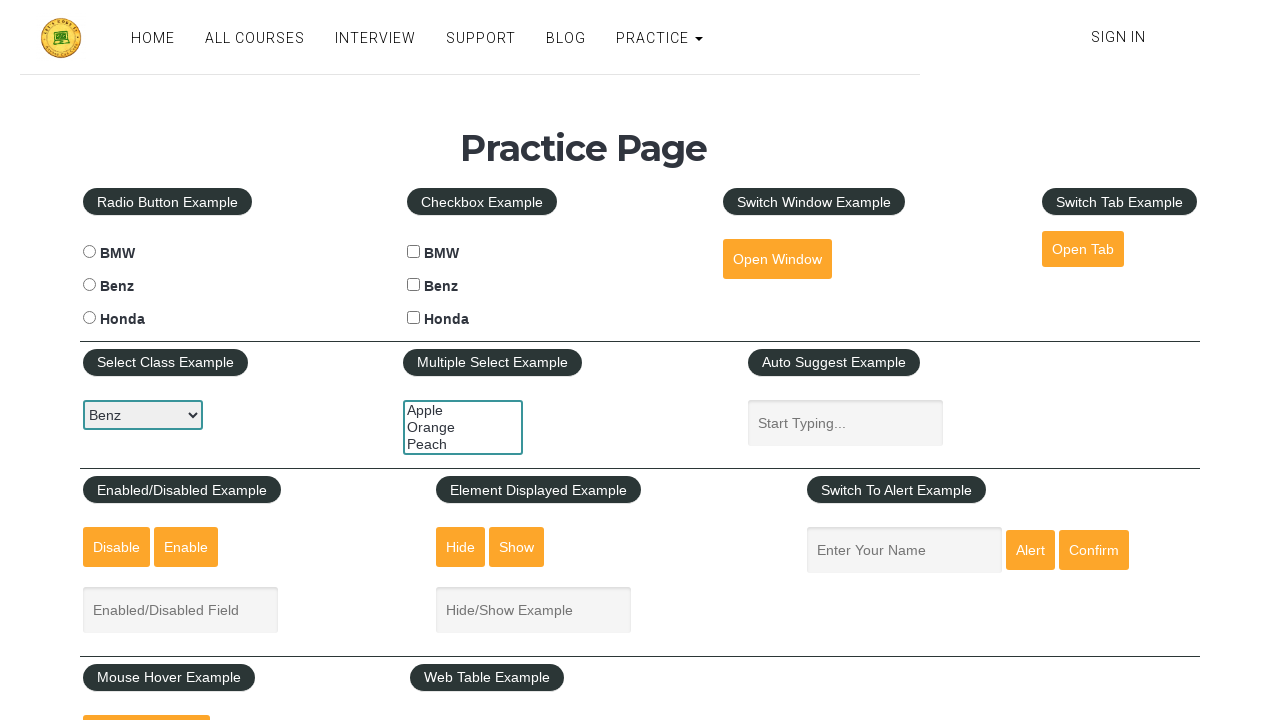